Tests filtering to display only completed items

Starting URL: https://demo.playwright.dev/todomvc

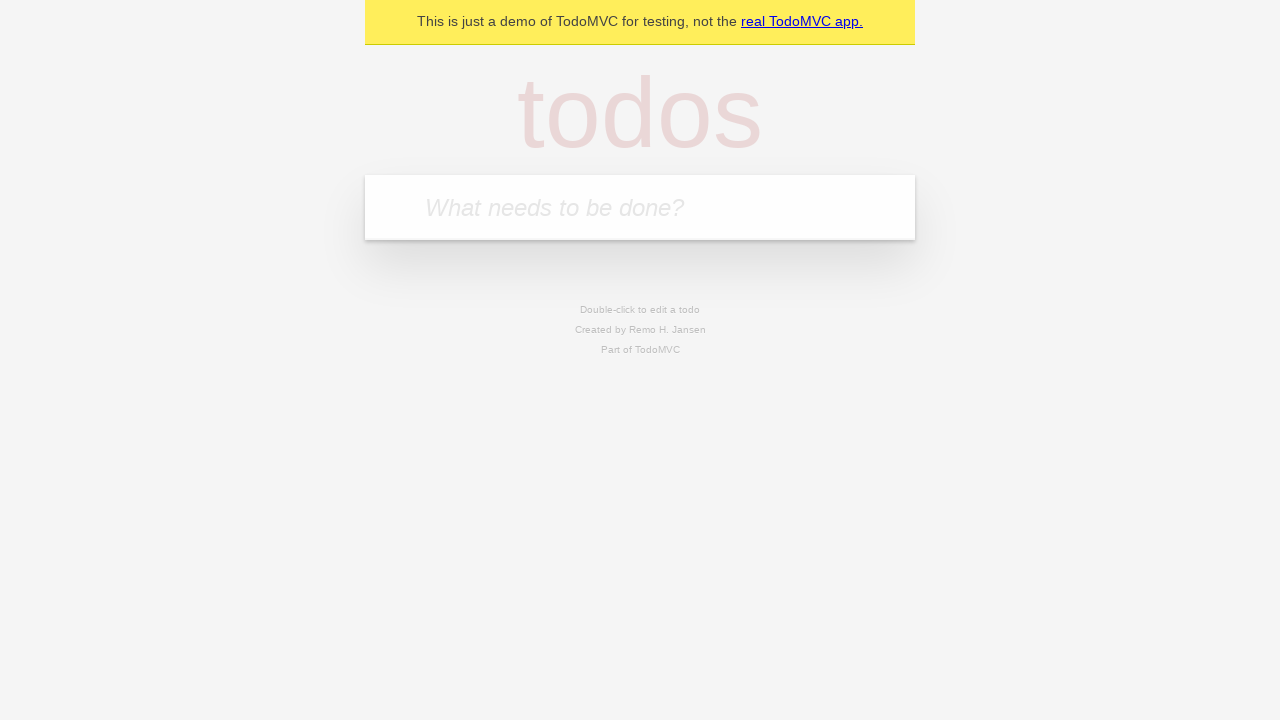

Filled todo input with 'buy some cheese' on internal:attr=[placeholder="What needs to be done?"i]
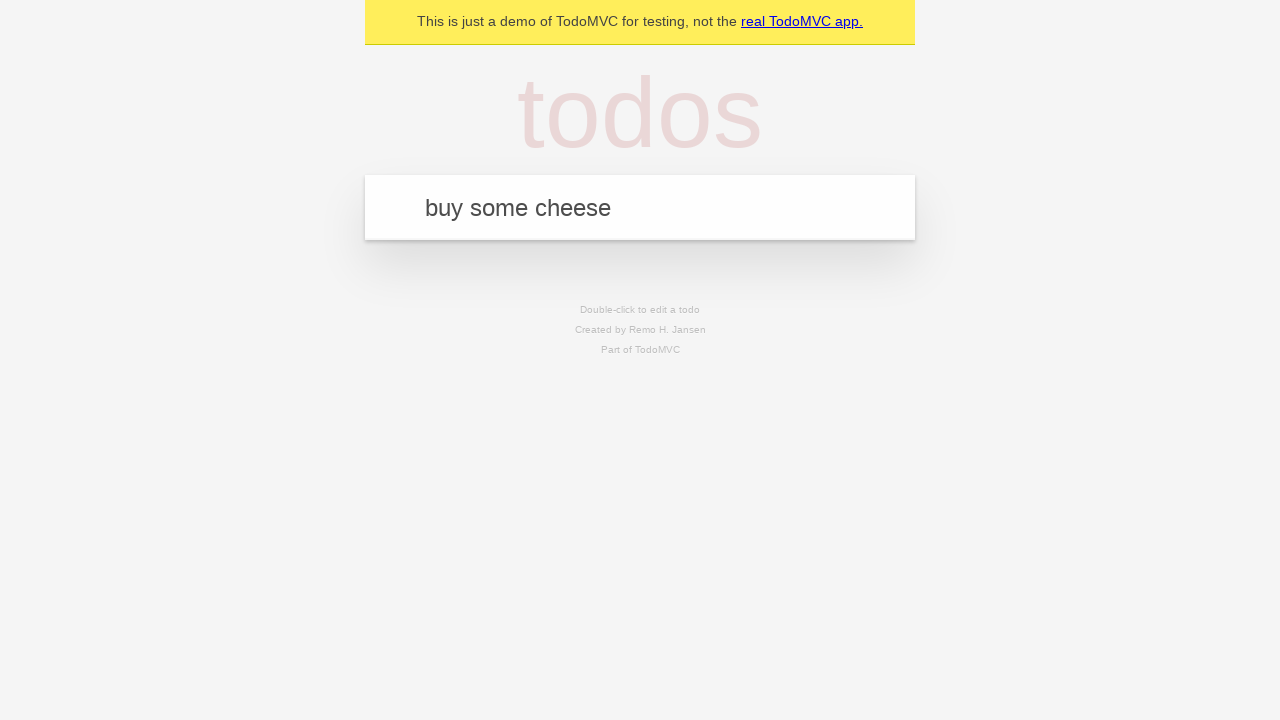

Pressed Enter to add first todo item on internal:attr=[placeholder="What needs to be done?"i]
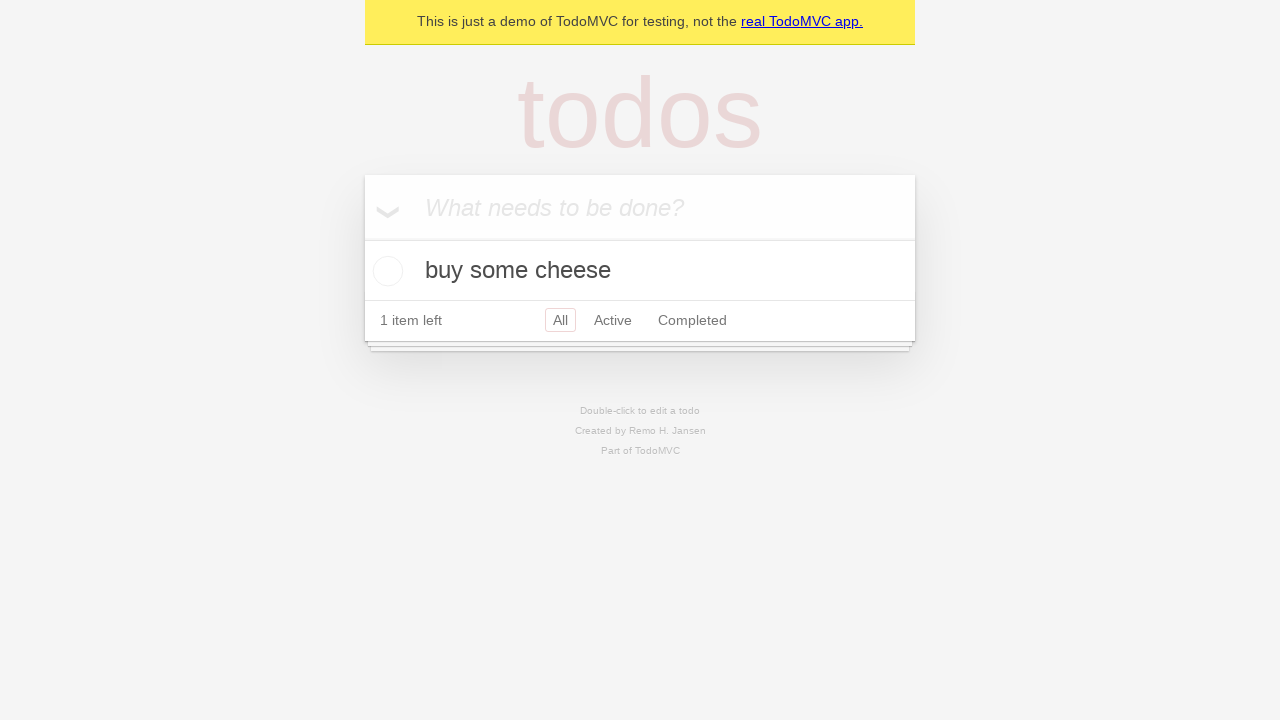

Filled todo input with 'feed the cat' on internal:attr=[placeholder="What needs to be done?"i]
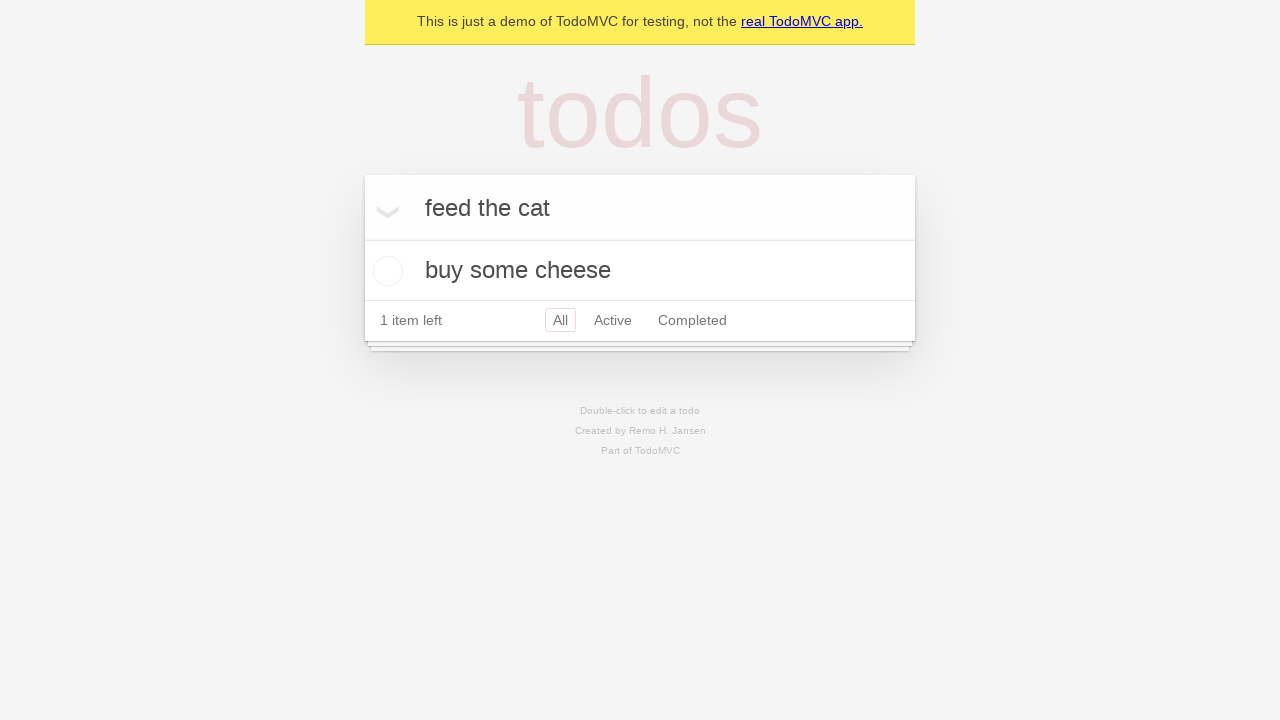

Pressed Enter to add second todo item on internal:attr=[placeholder="What needs to be done?"i]
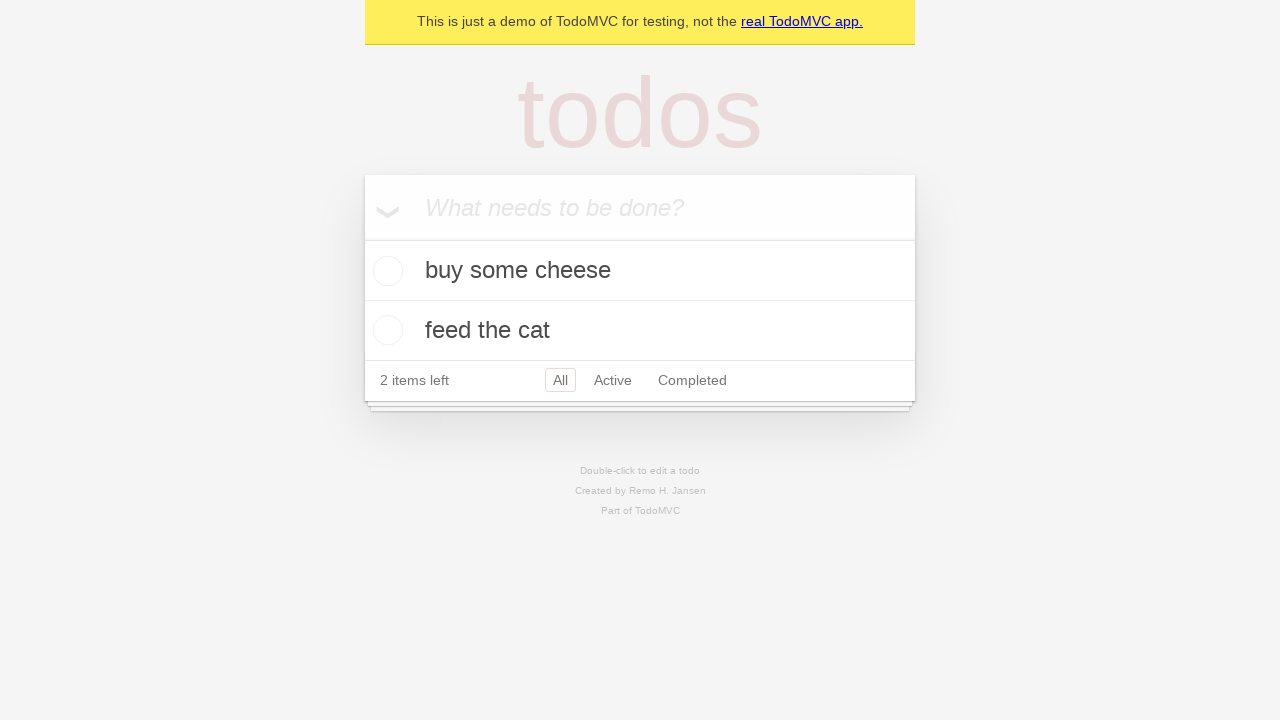

Filled todo input with 'book a doctors appointment' on internal:attr=[placeholder="What needs to be done?"i]
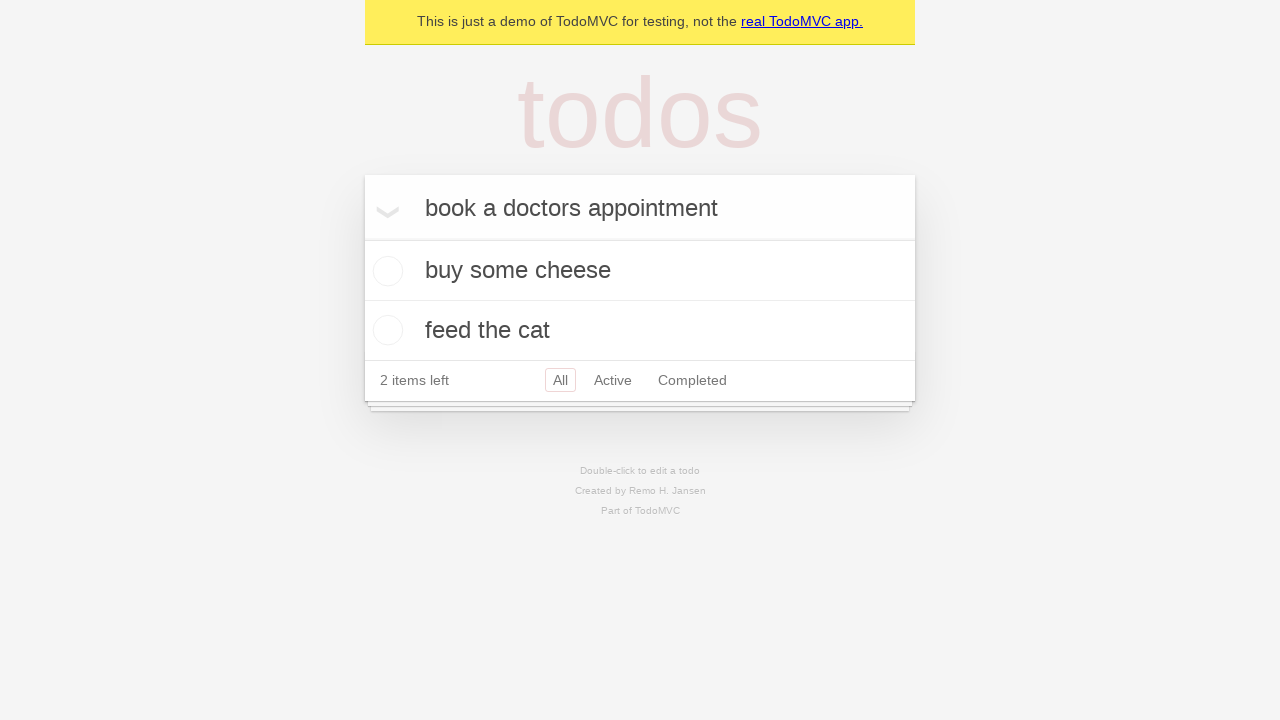

Pressed Enter to add third todo item on internal:attr=[placeholder="What needs to be done?"i]
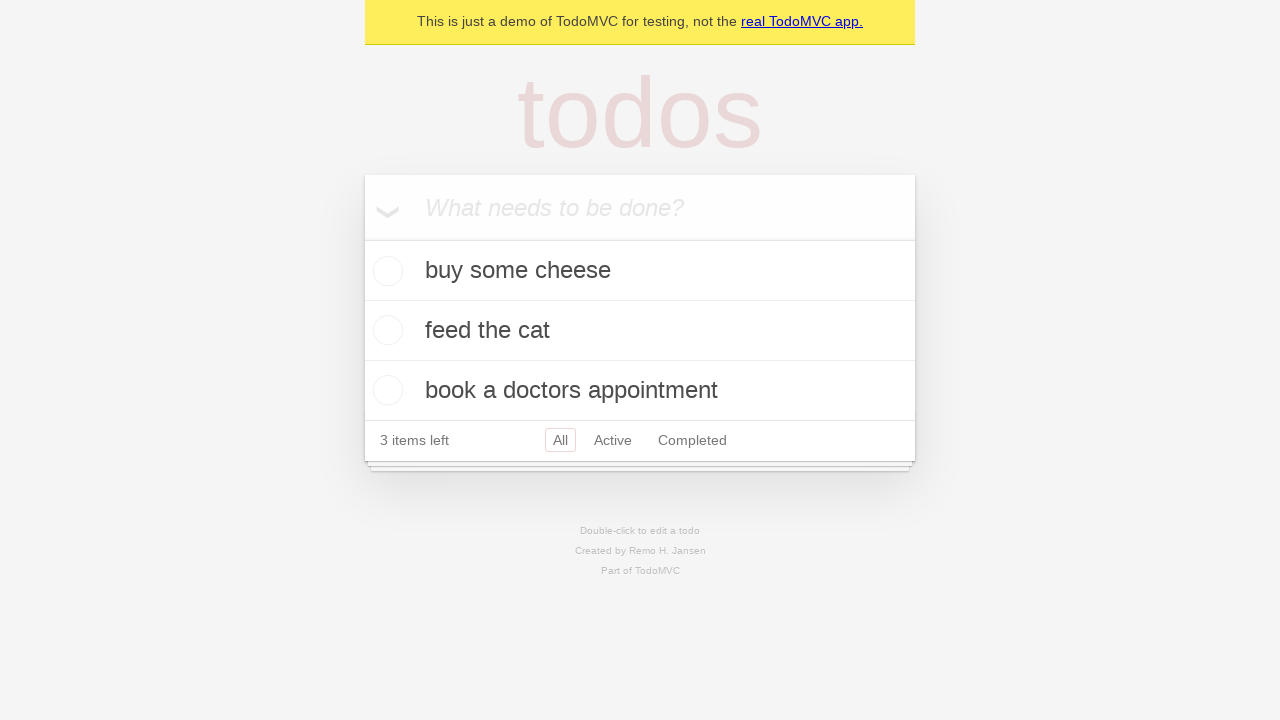

Checked the second todo item checkbox at (385, 330) on internal:testid=[data-testid="todo-item"s] >> nth=1 >> internal:role=checkbox
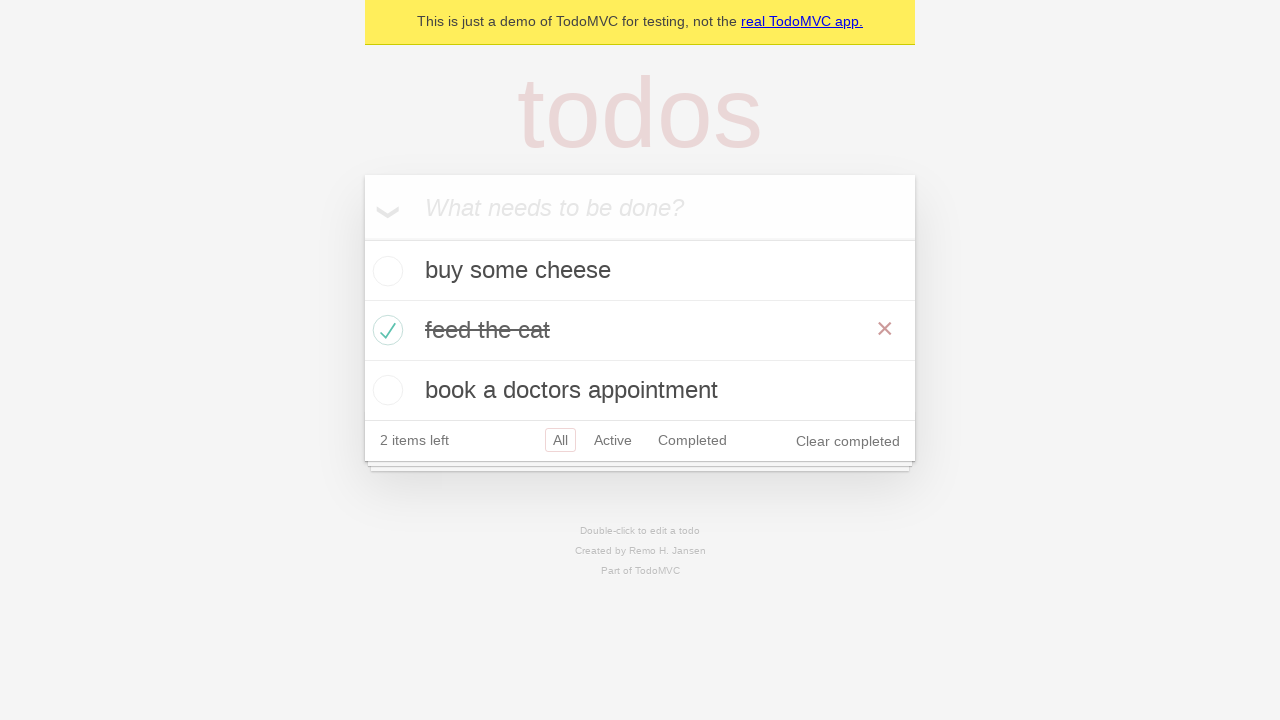

Clicked Completed filter link at (692, 440) on internal:role=link[name="Completed"i]
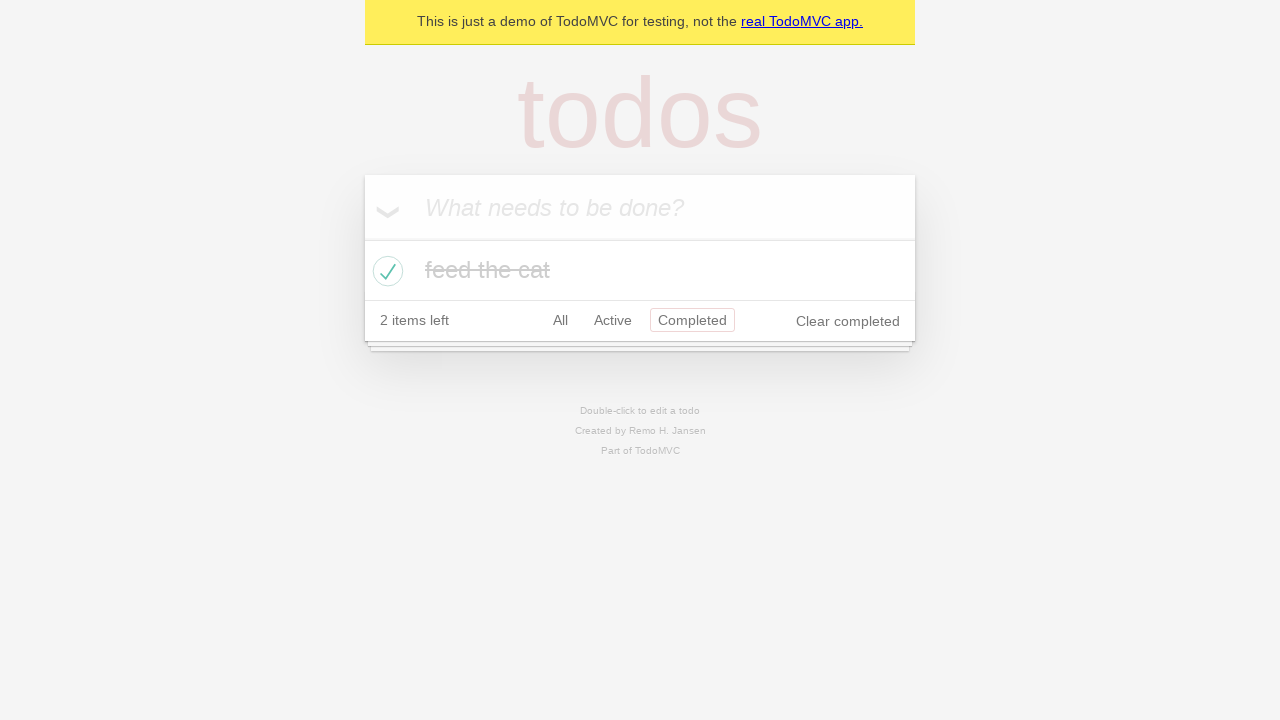

Filtered view loaded with completed items displayed
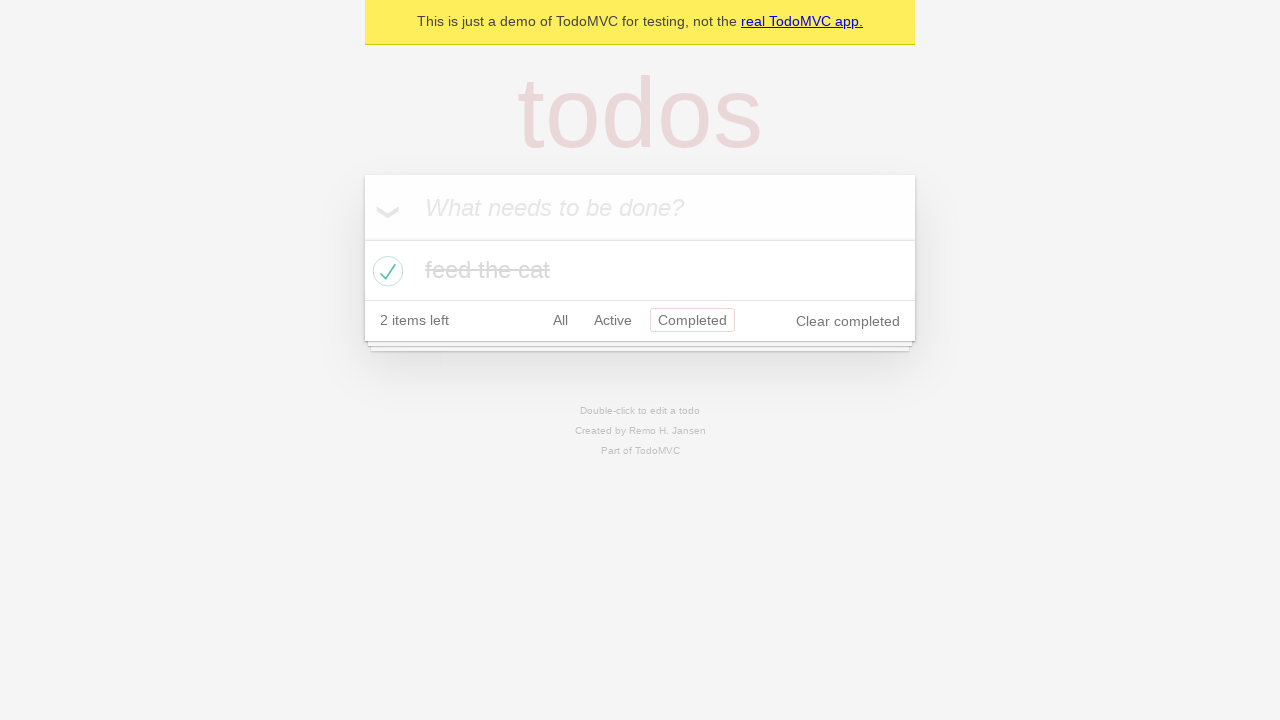

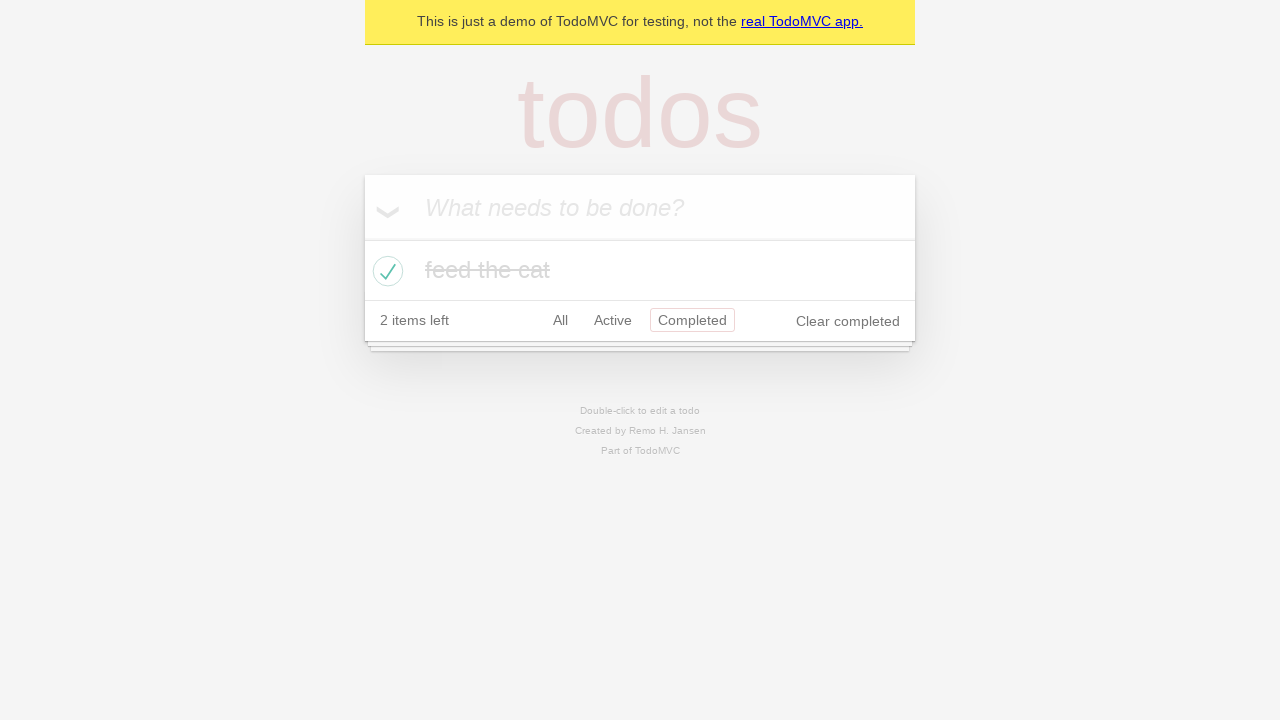